Opens the UBRiR bank website and verifies the page title matches the expected Russian bank title text.

Starting URL: https://www.ubrr.ru/

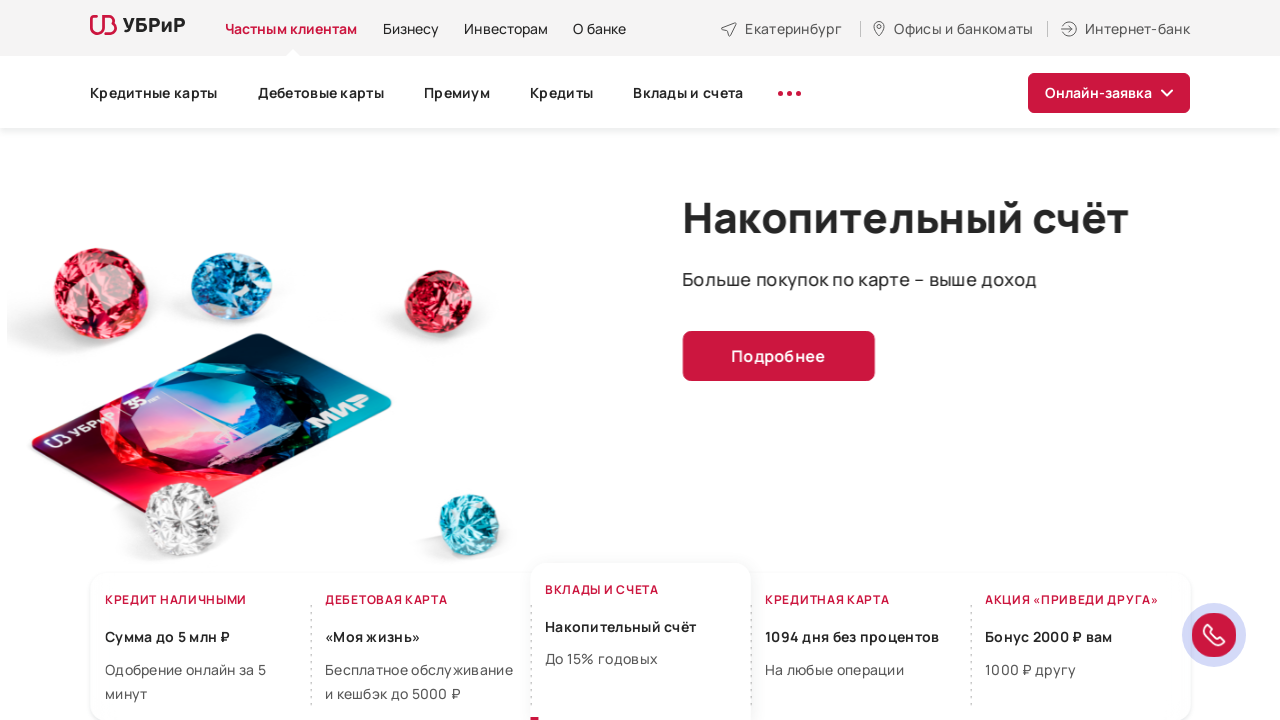

Navigated to UBRiR bank website
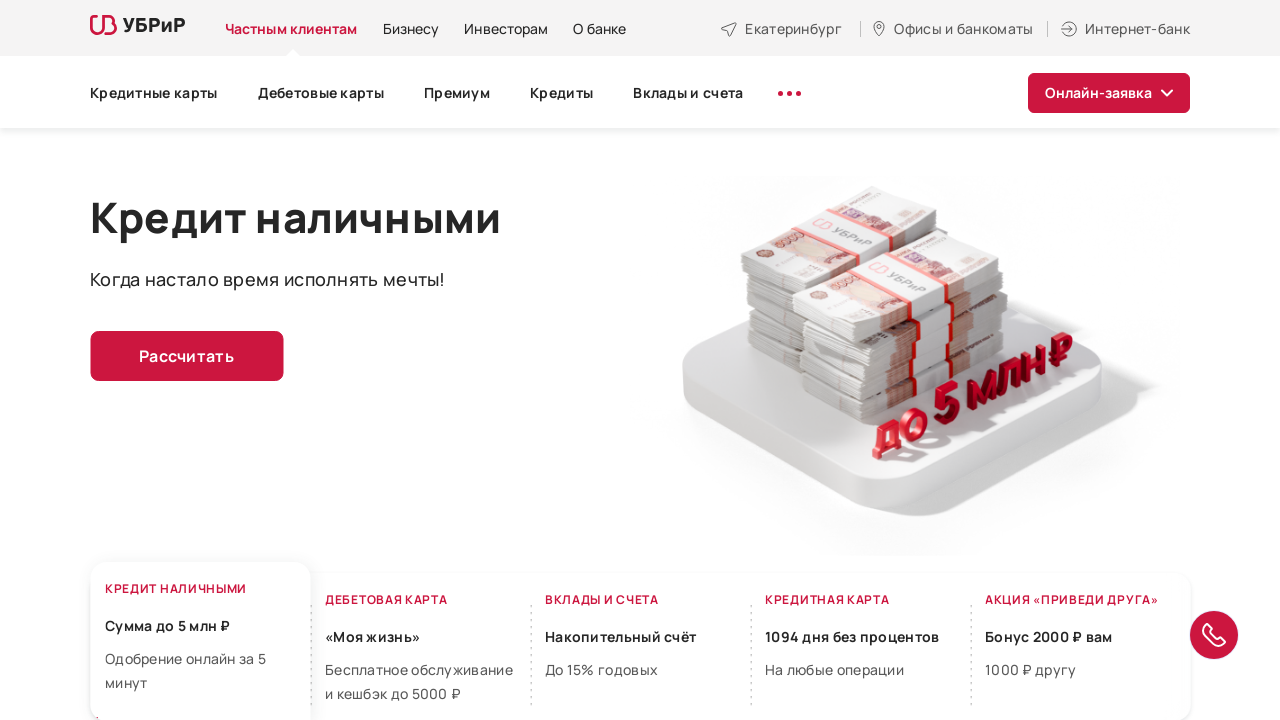

Verified page title matches expected Russian bank title
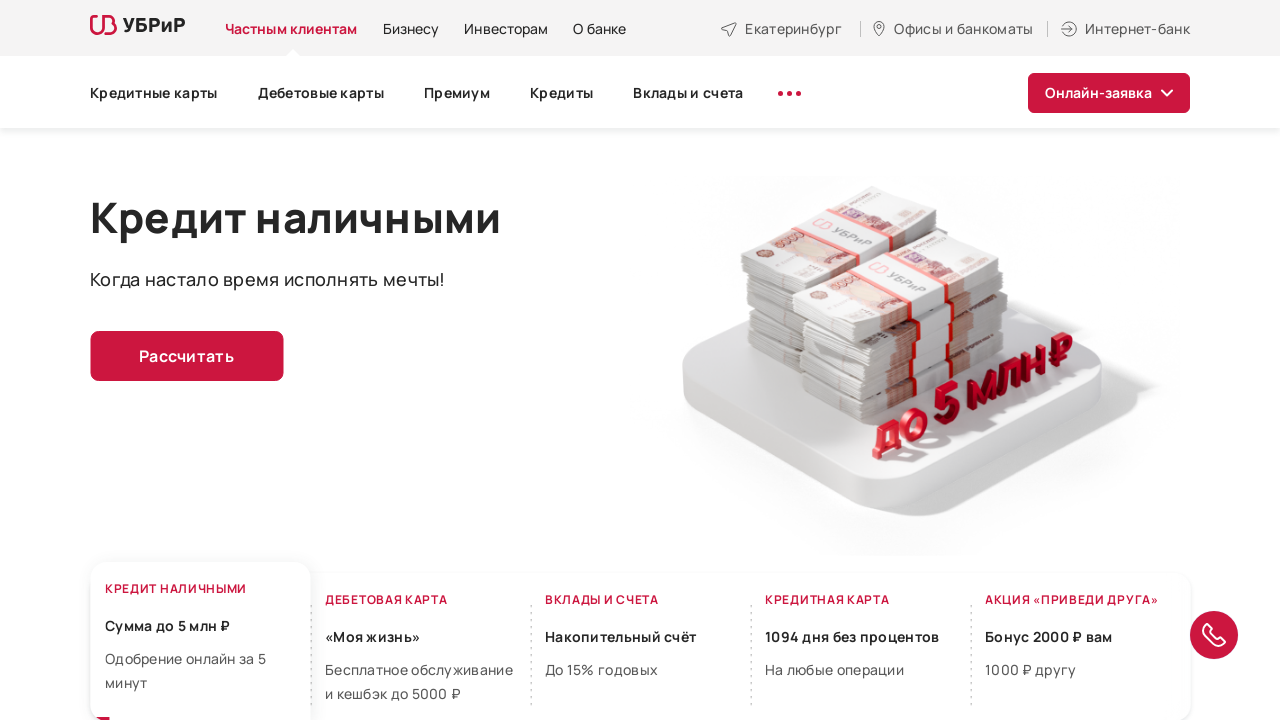

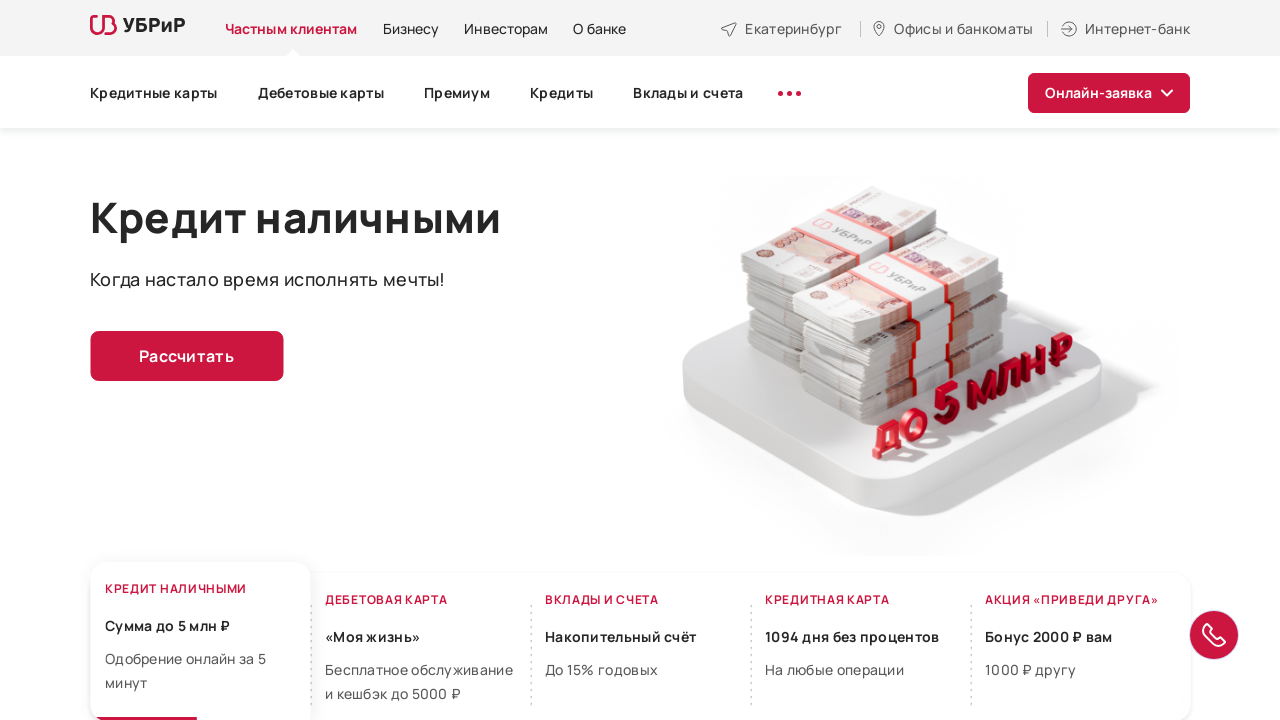